Automates filling out a questionnaire on WJX (问卷星) by randomly selecting radio button answers for questions 1-3, filling in a text input for question 4, and submitting the form.

Starting URL: https://www.wjx.cn/vm/hKvbqcL.aspx

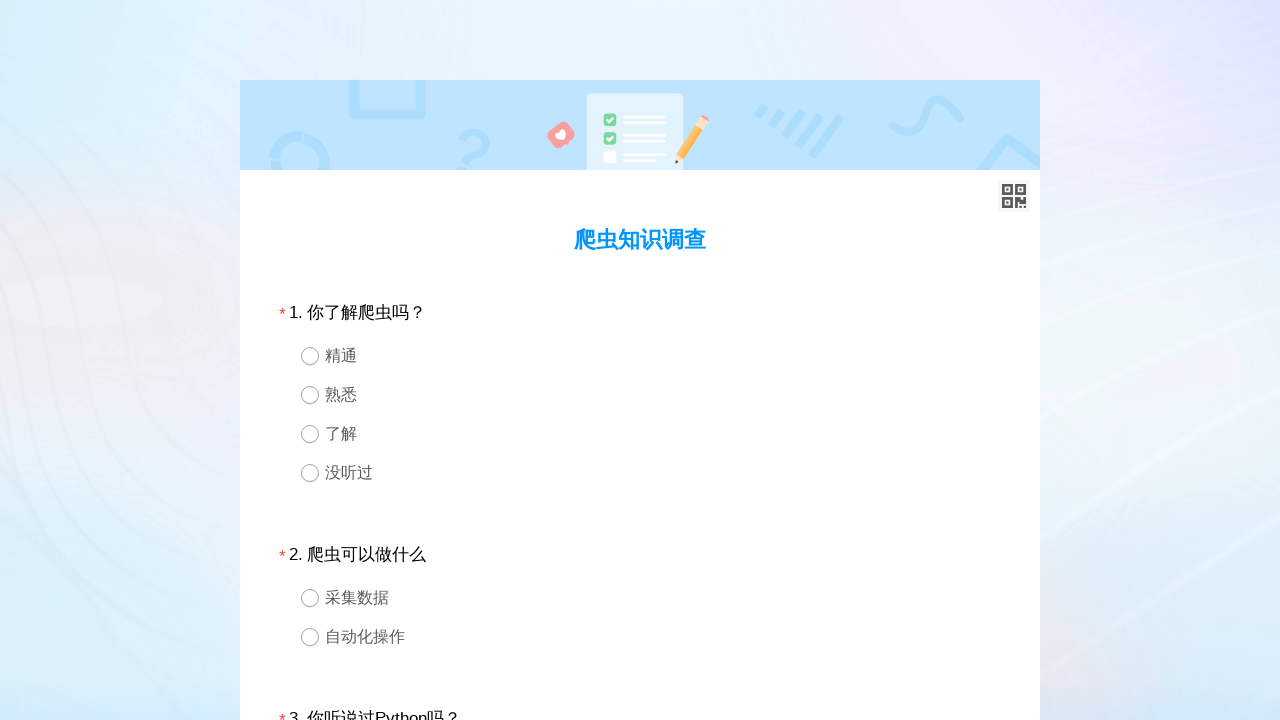

Located question 1 container
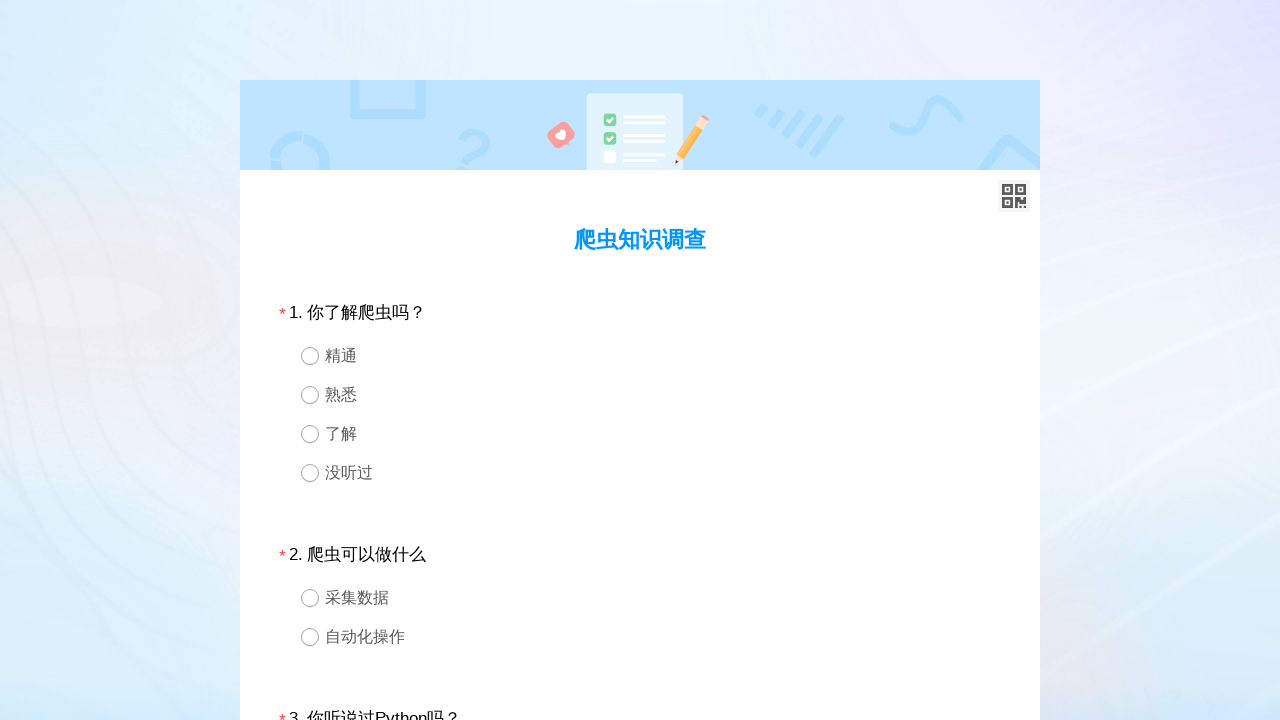

Found all radio button options for question 1
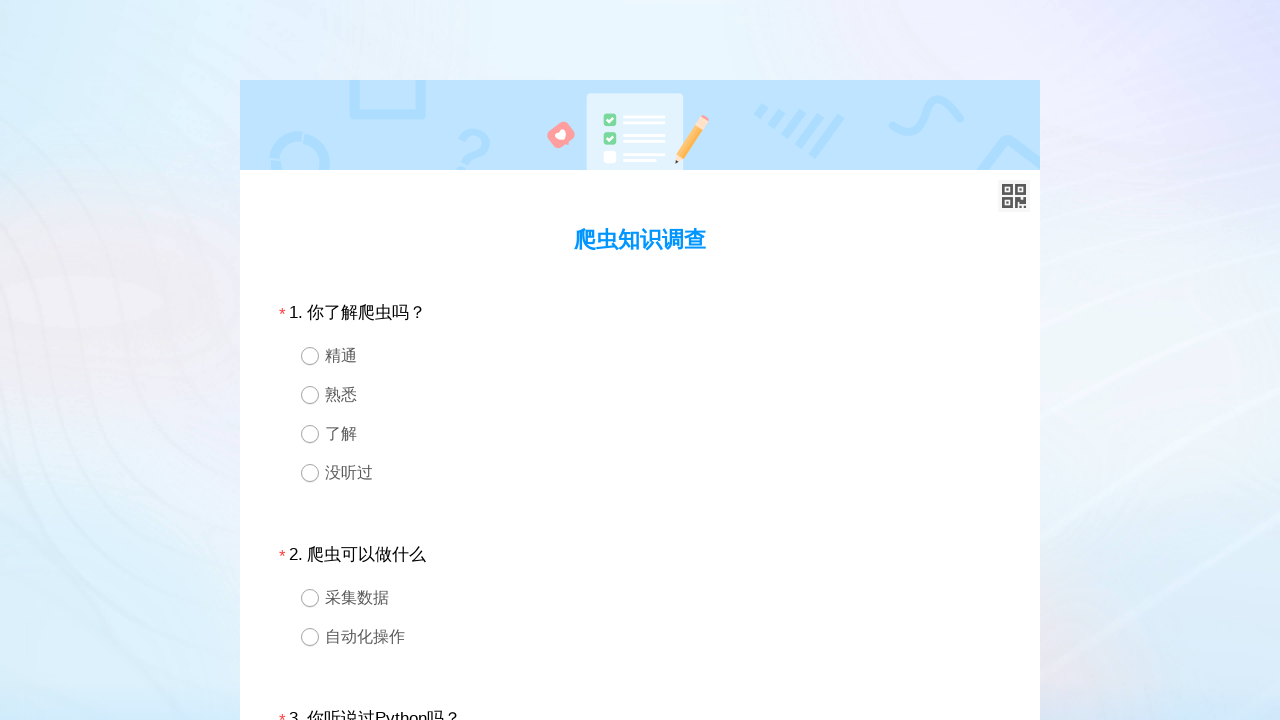

Randomly selected a radio button option for question 1
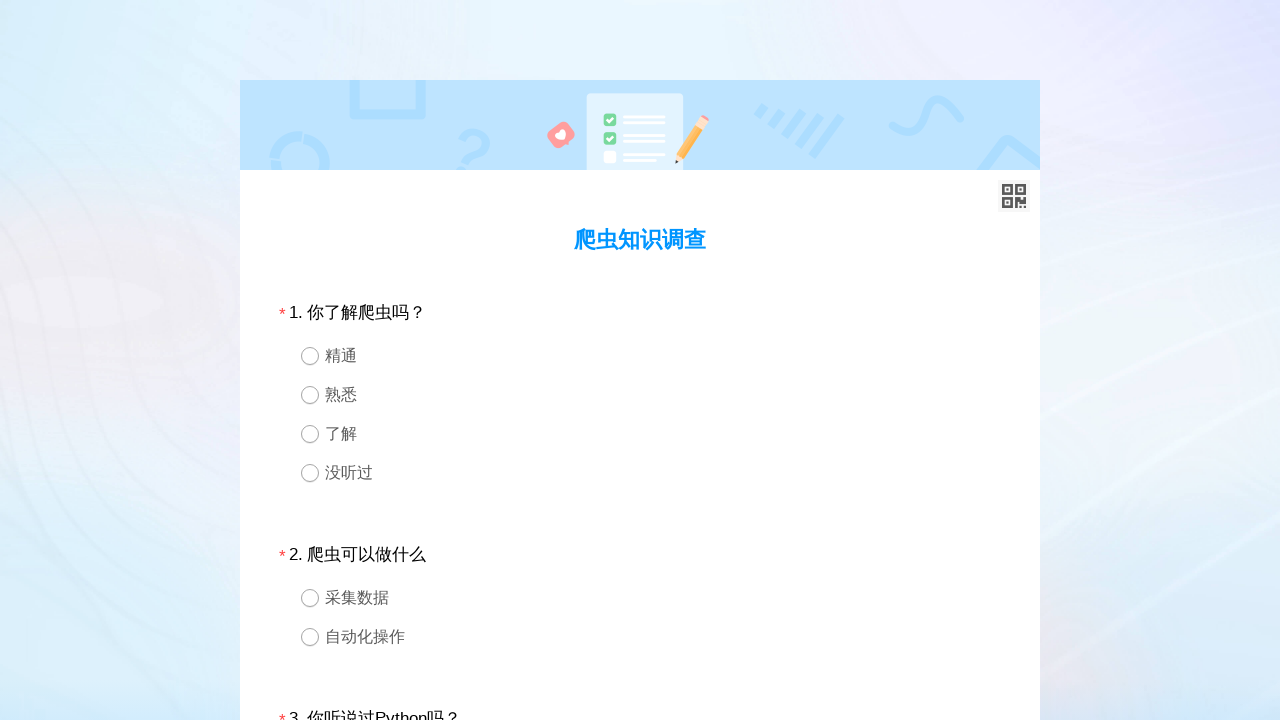

Clicked selected radio button for question 1 at (640, 356) on #div1 >> .ui-radio >> nth=0
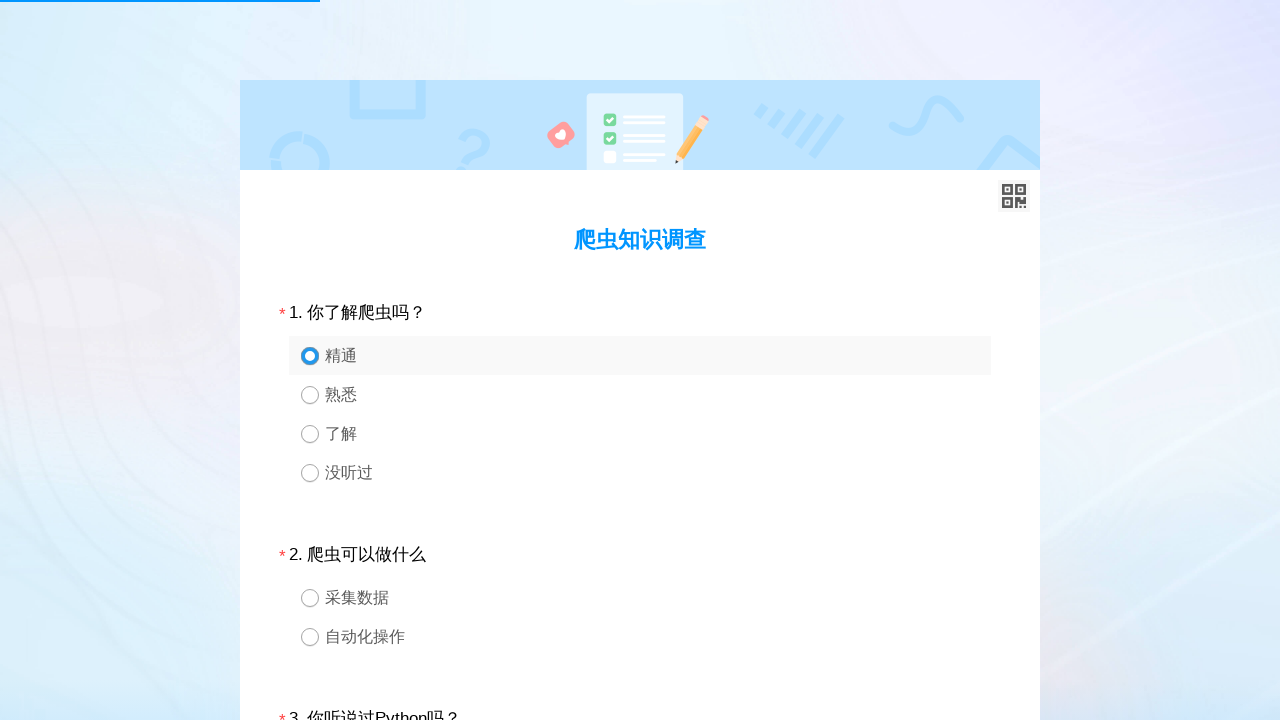

Waited 100ms for question 1 selection to register
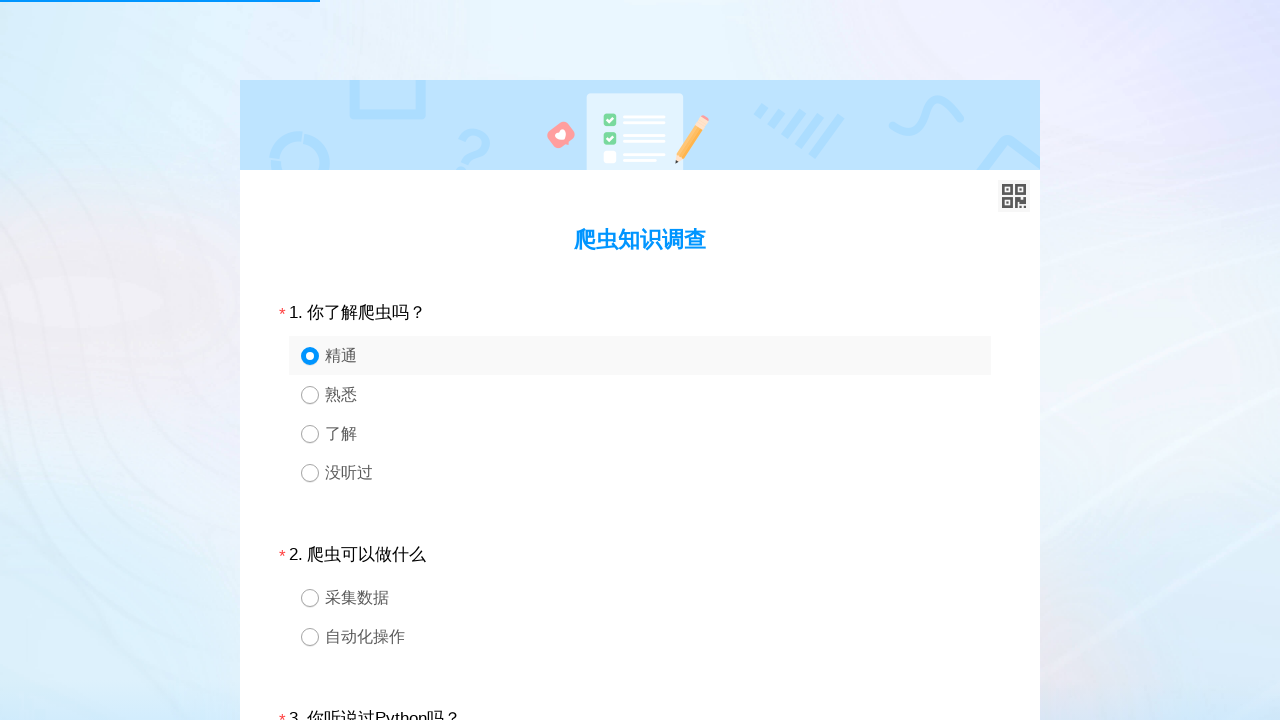

Located question 2 container
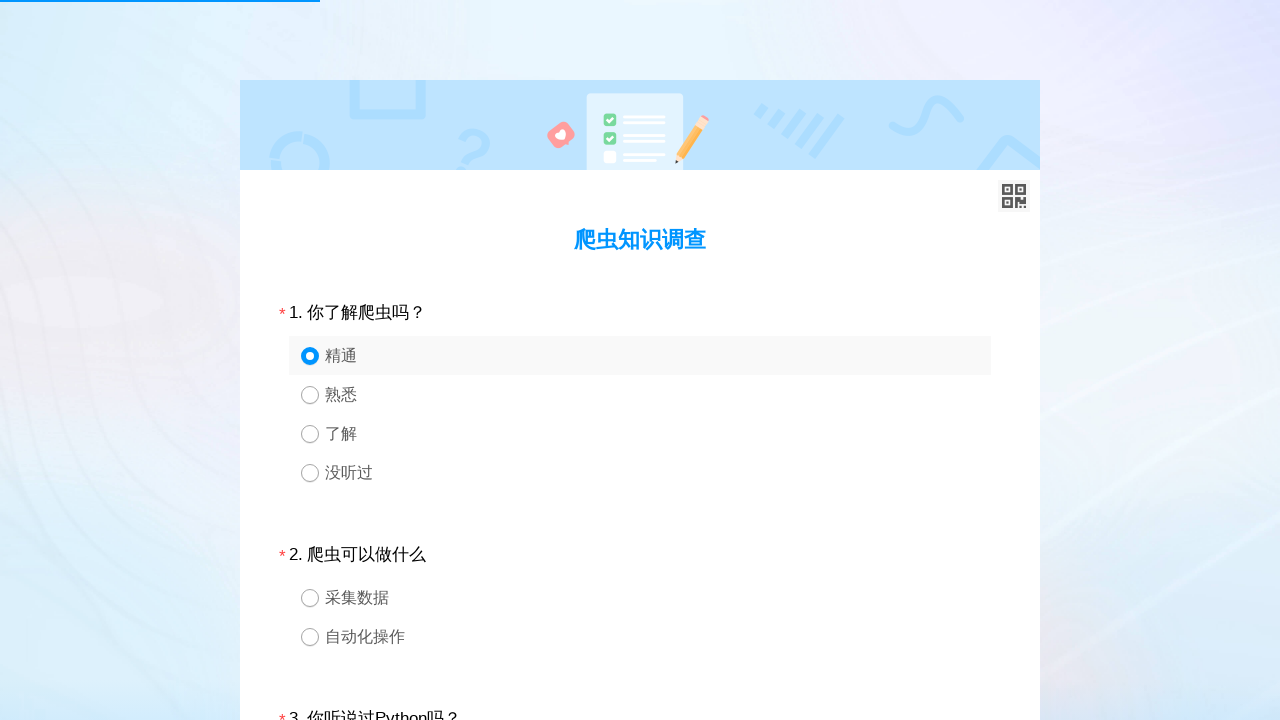

Found all radio button options for question 2
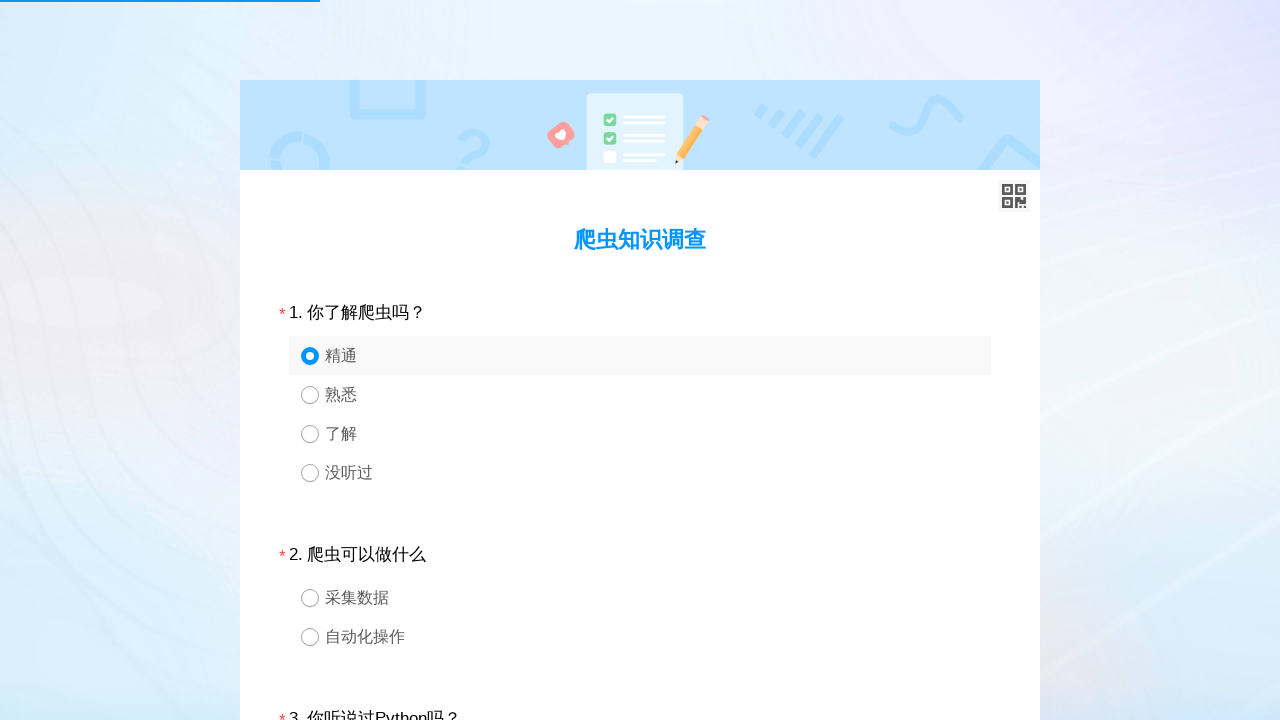

Randomly selected a radio button option for question 2
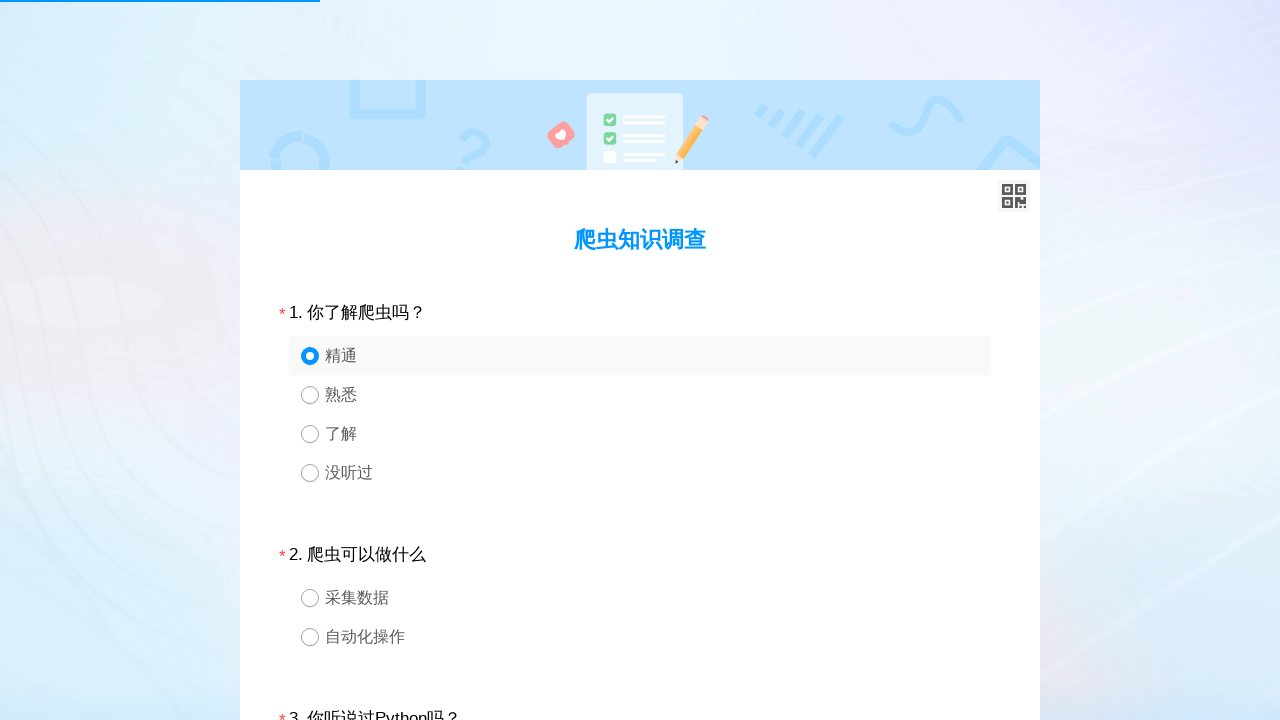

Clicked selected radio button for question 2 at (640, 636) on #div2 >> .ui-radio >> nth=1
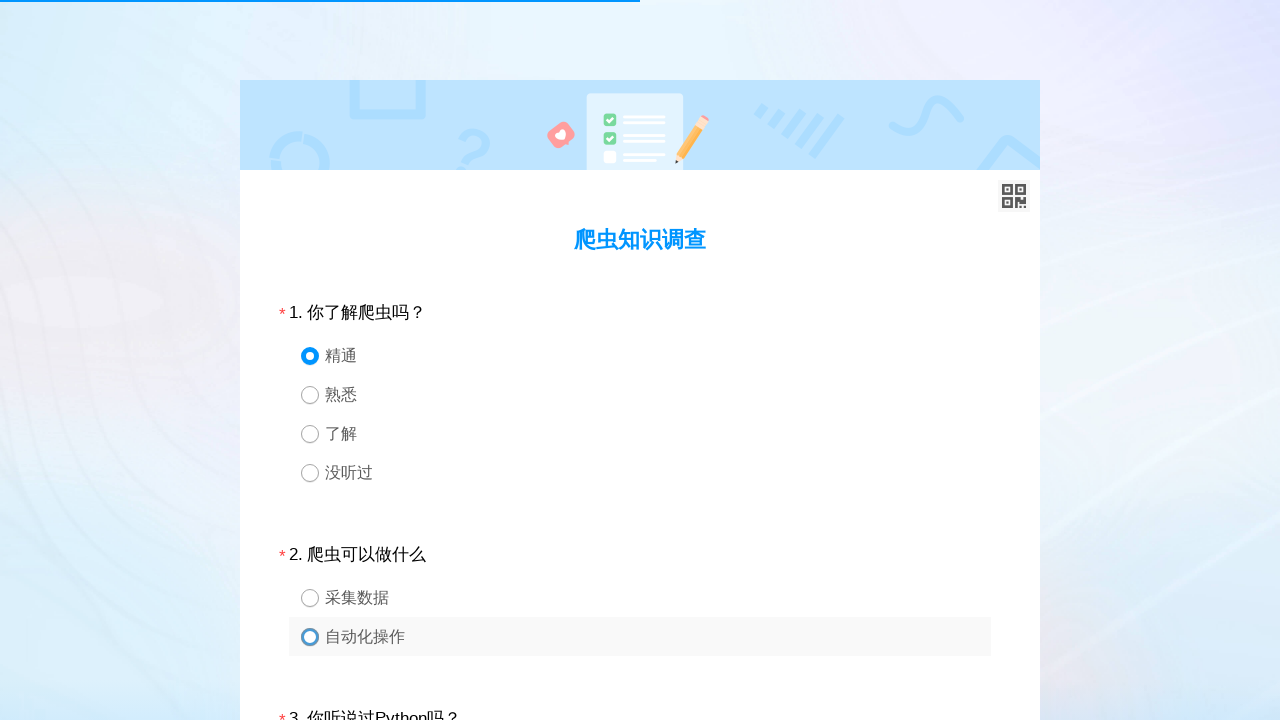

Waited 100ms for question 2 selection to register
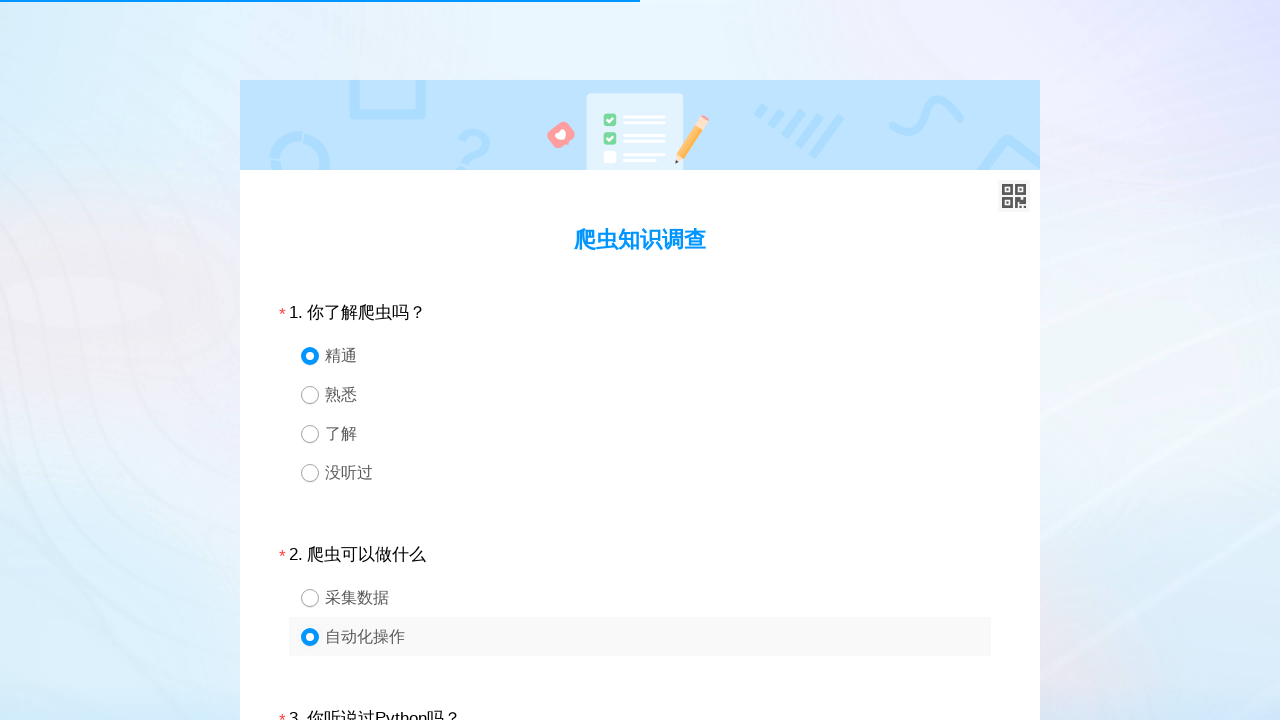

Located question 3 container
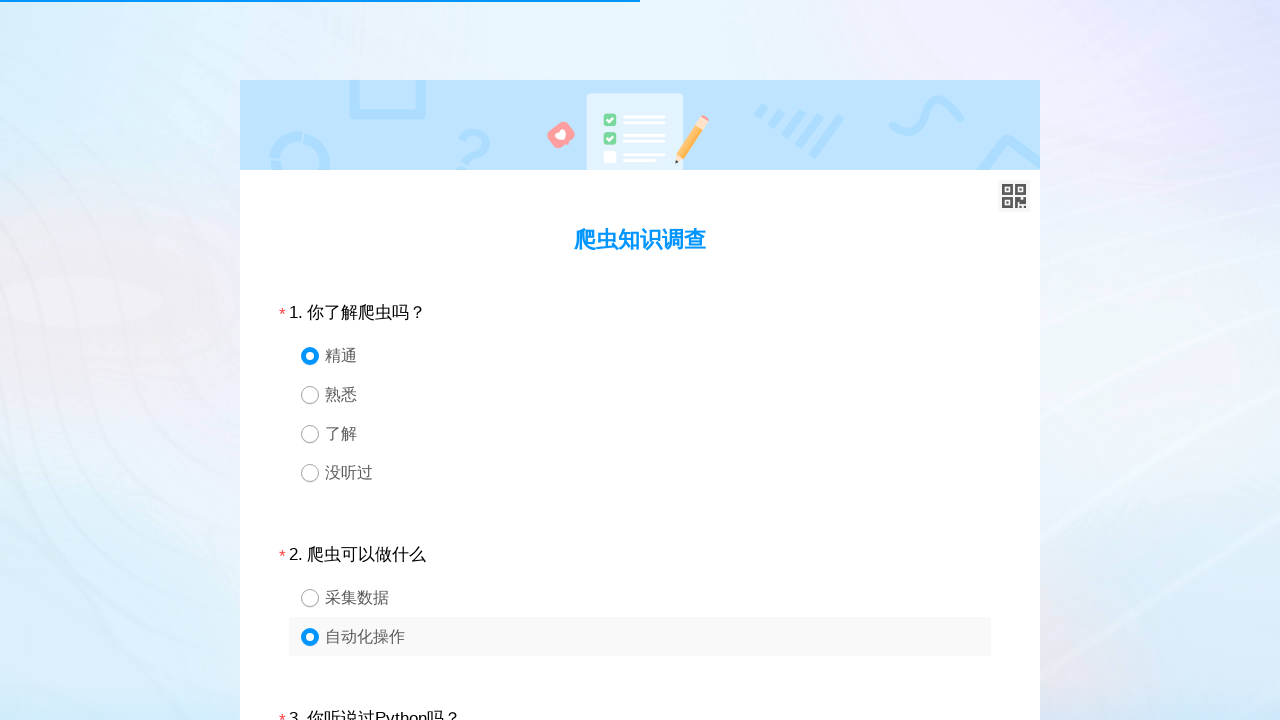

Found all radio button options for question 3
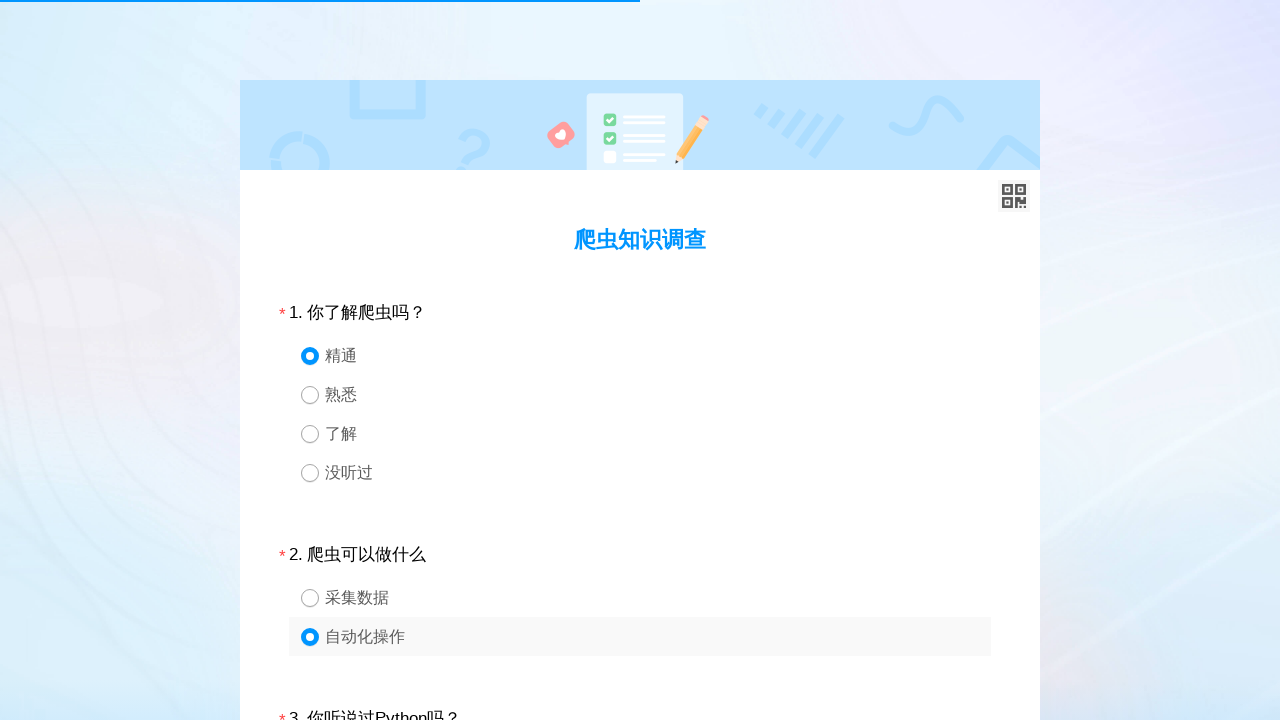

Randomly selected a radio button option for question 3
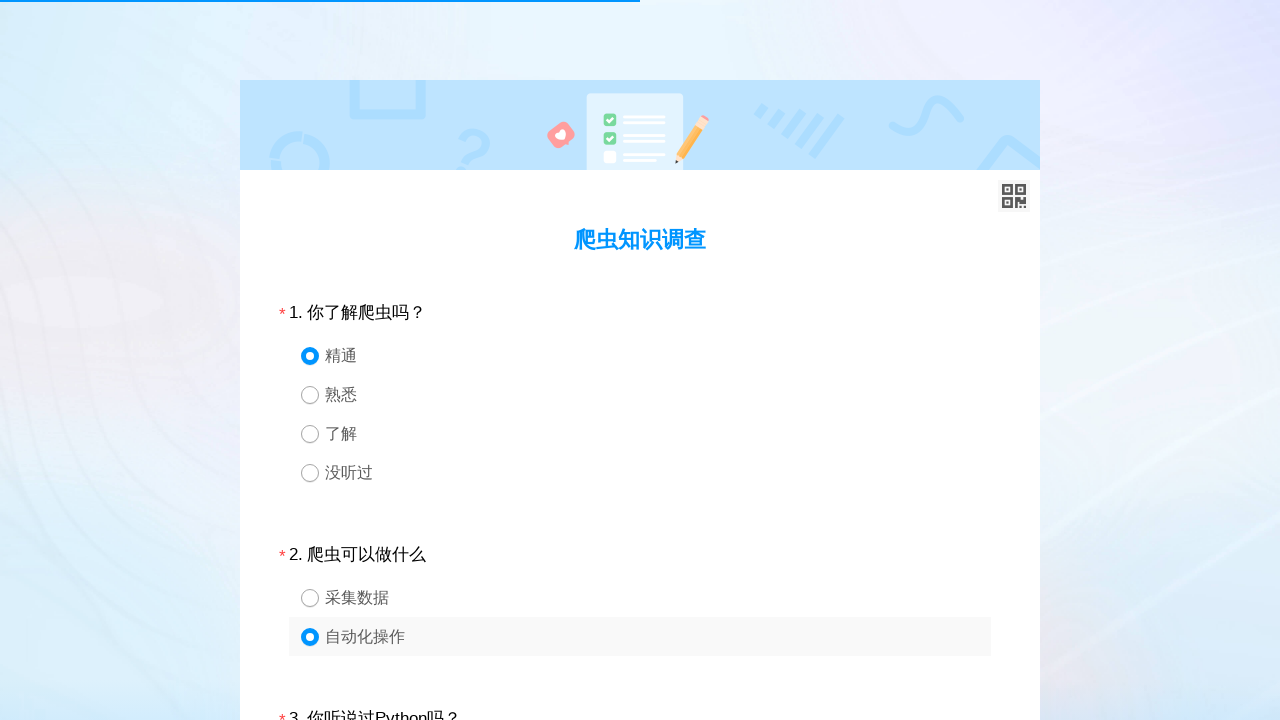

Clicked selected radio button for question 3 at (640, 360) on #div3 >> .ui-radio >> nth=2
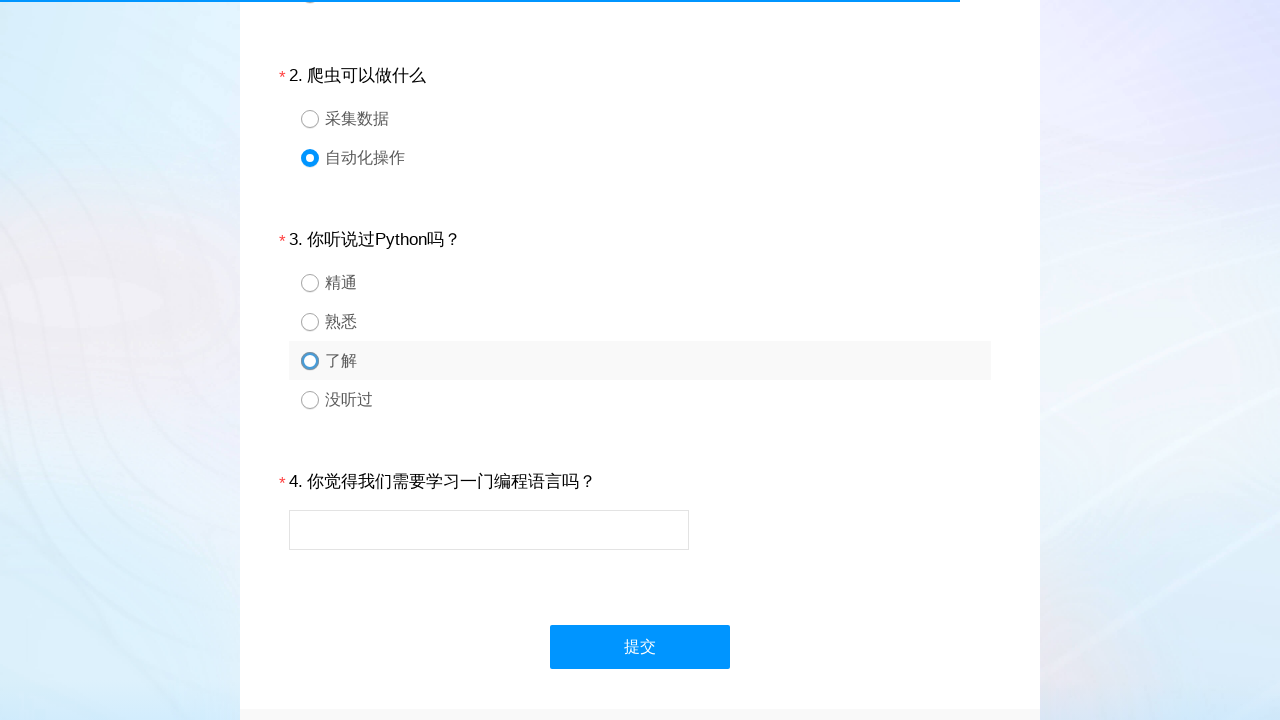

Waited 100ms for question 3 selection to register
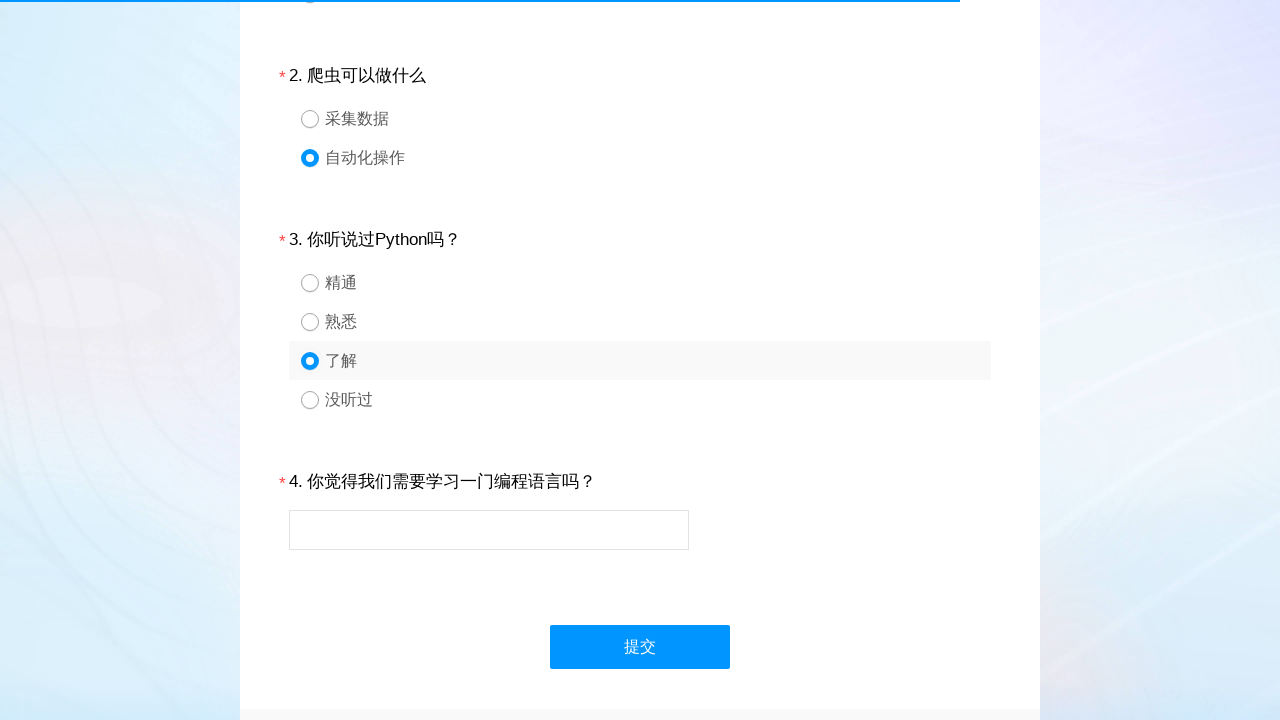

Located question 4 container
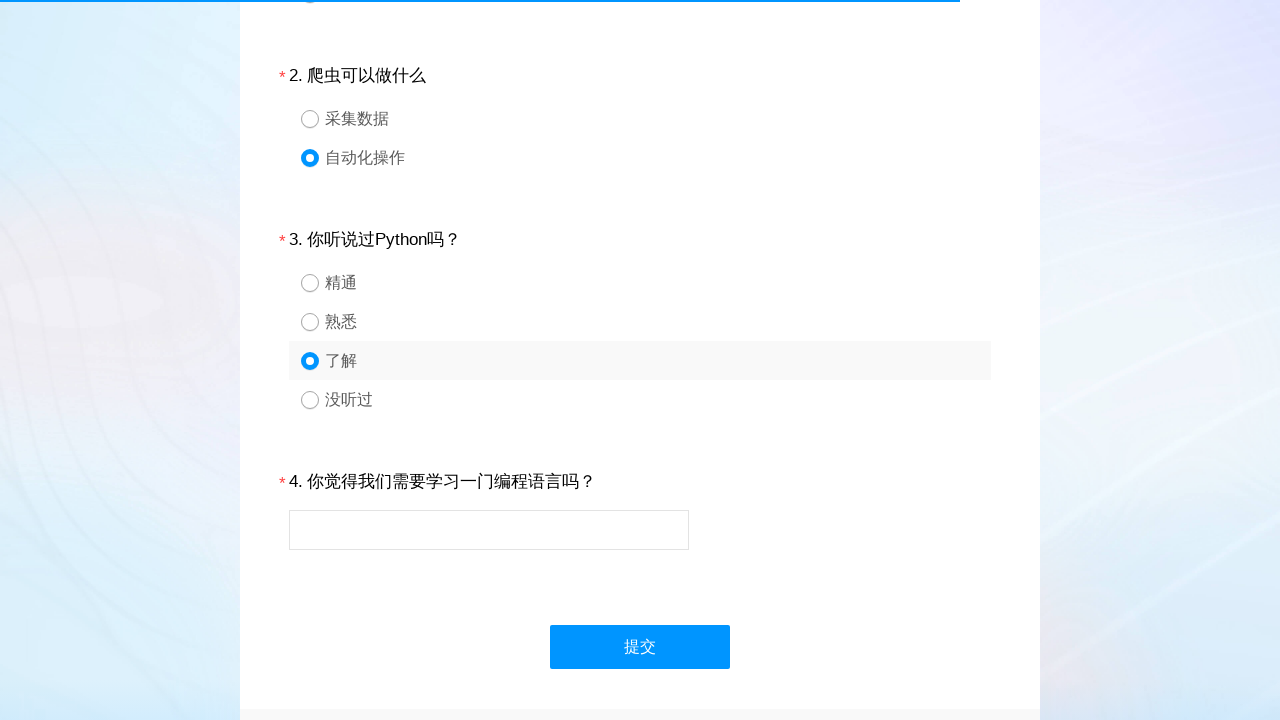

Located text input field for question 4
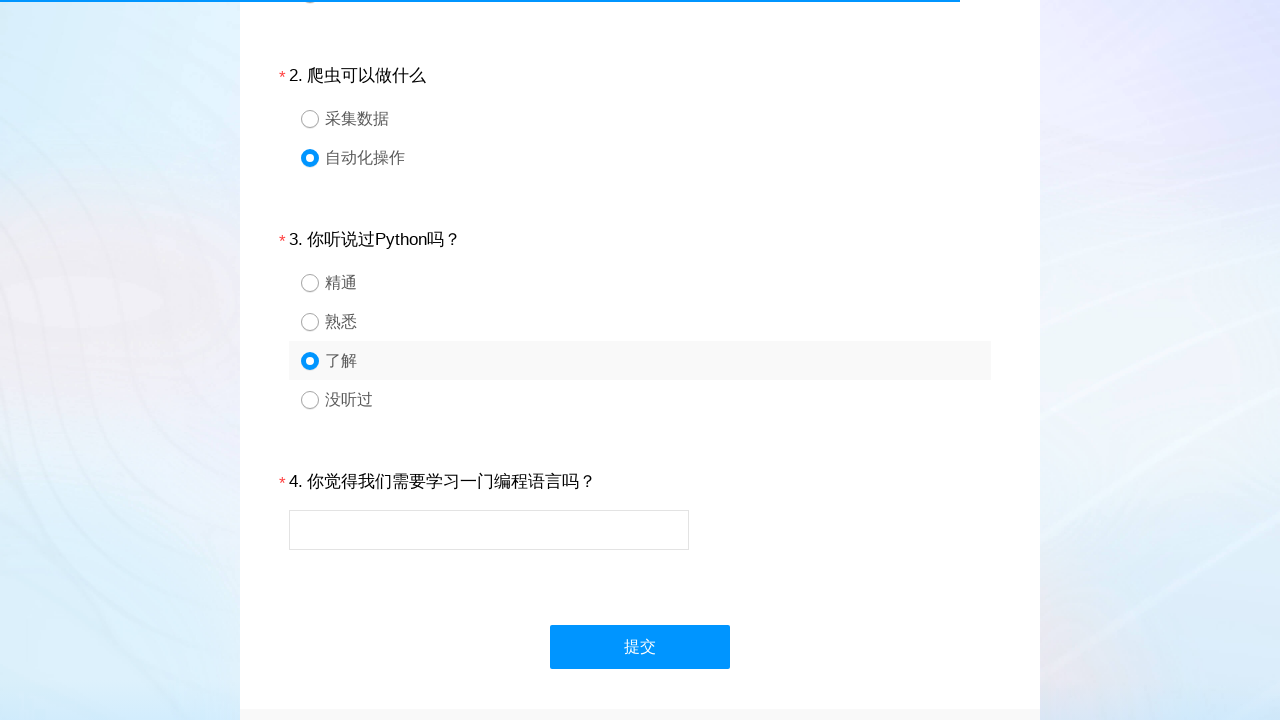

Filled text input field for question 4 with test response on #div4 >> input
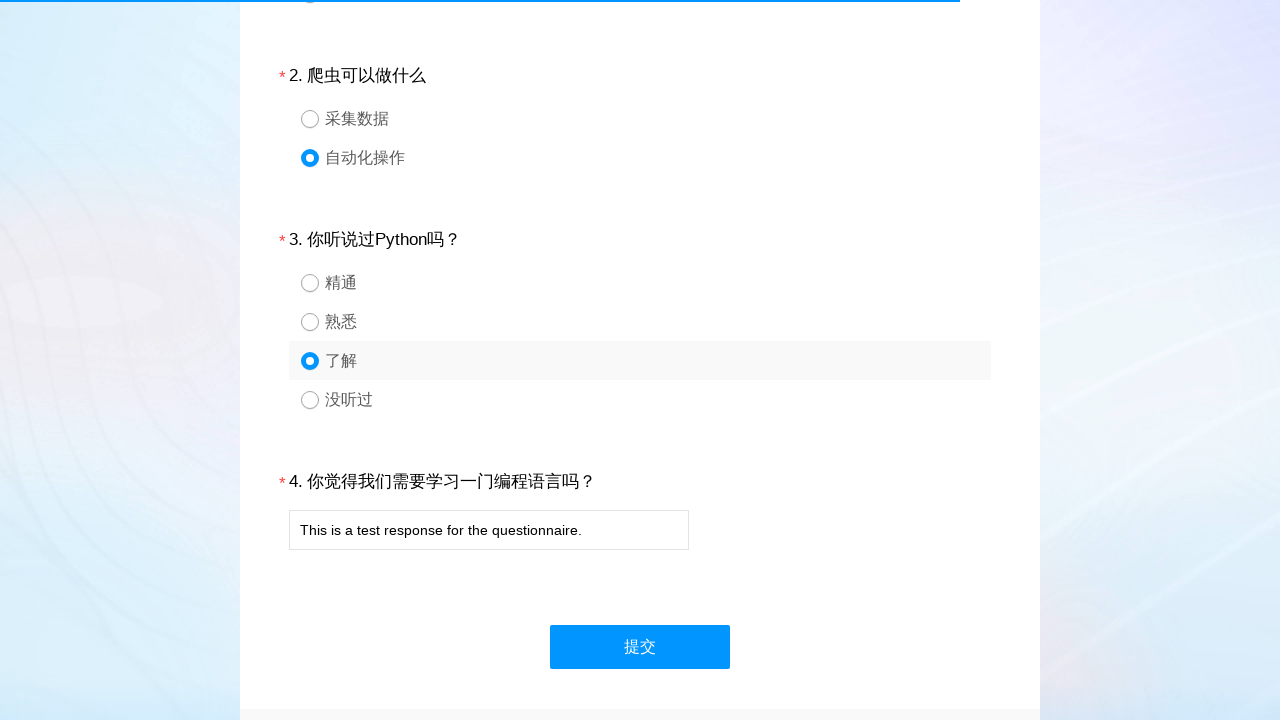

Waited 100ms for text input to be processed
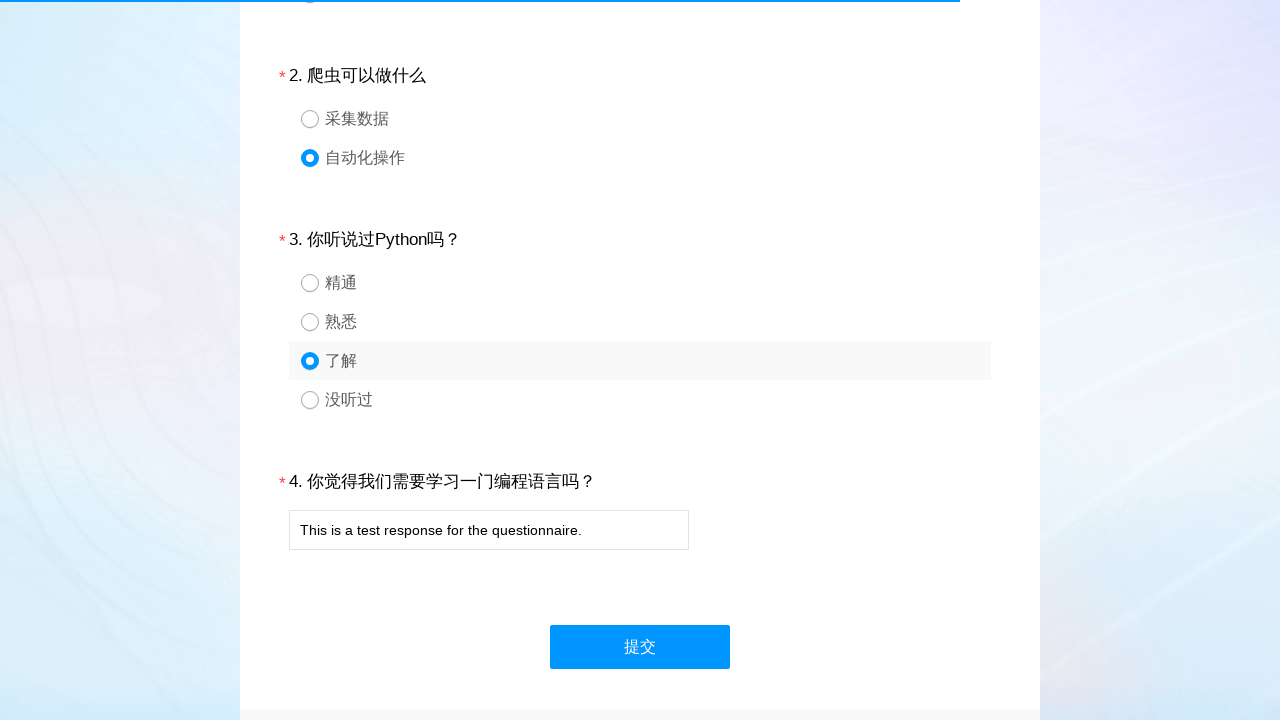

Clicked the submit button to submit the questionnaire at (640, 647) on #ctlNext
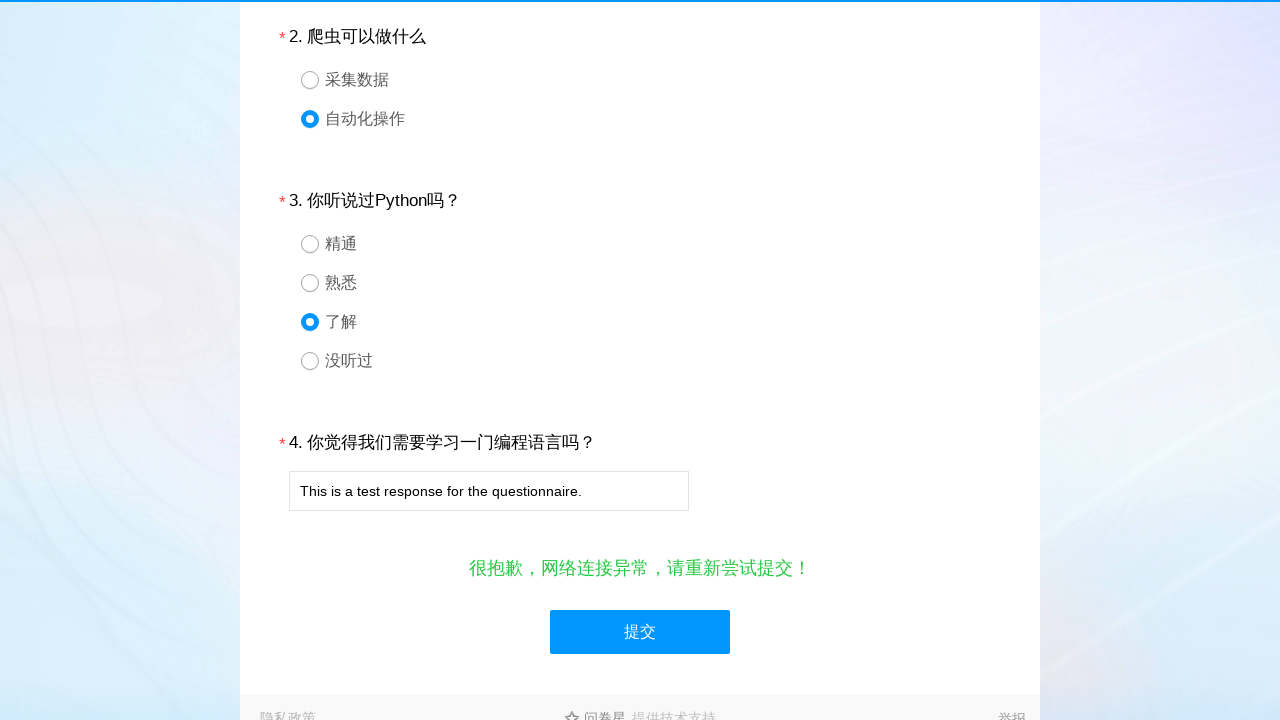

Waited 100ms for form submission to complete
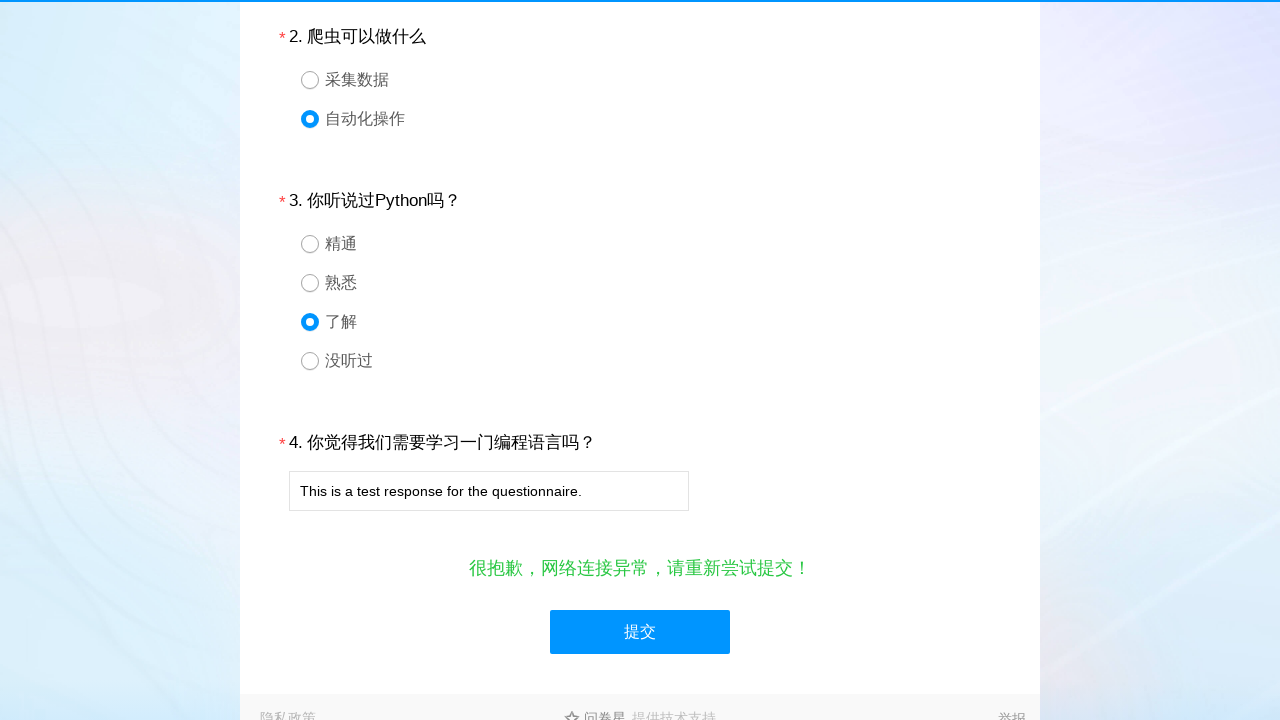

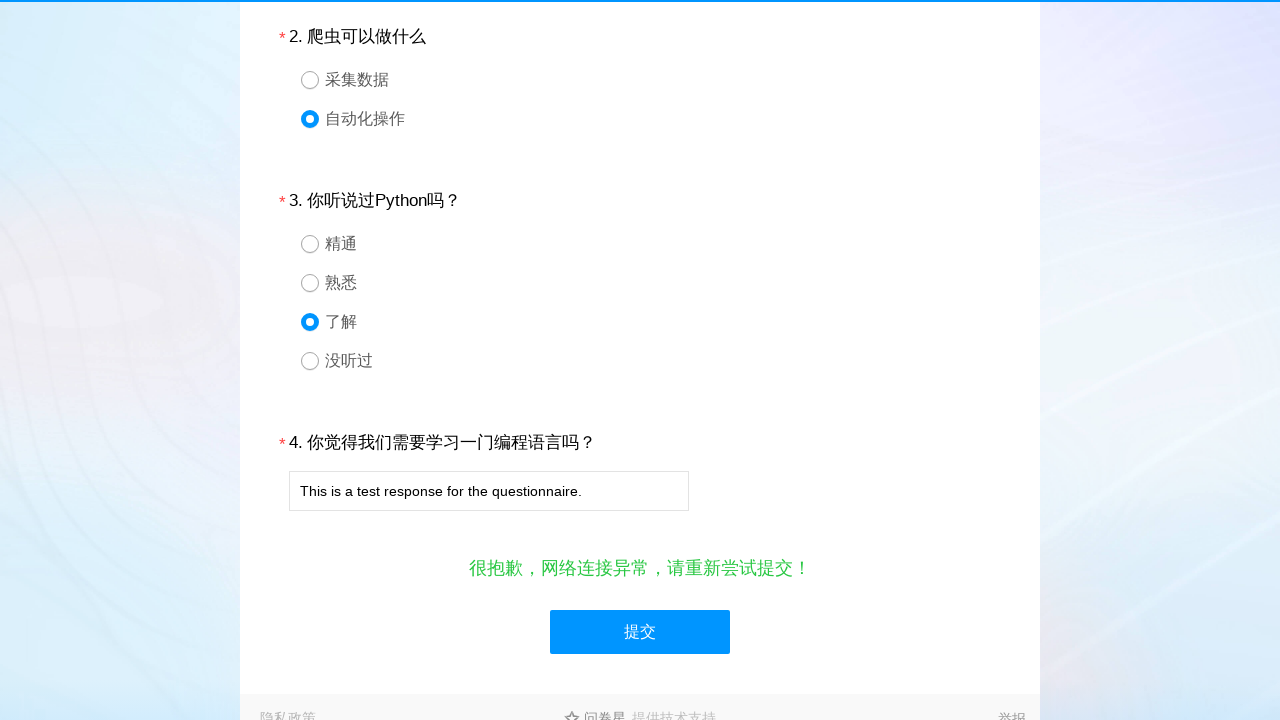